Tests handling of a confirmation alert by clicking a button to trigger it and dismissing the alert

Starting URL: https://the-internet.herokuapp.com/javascript_alerts

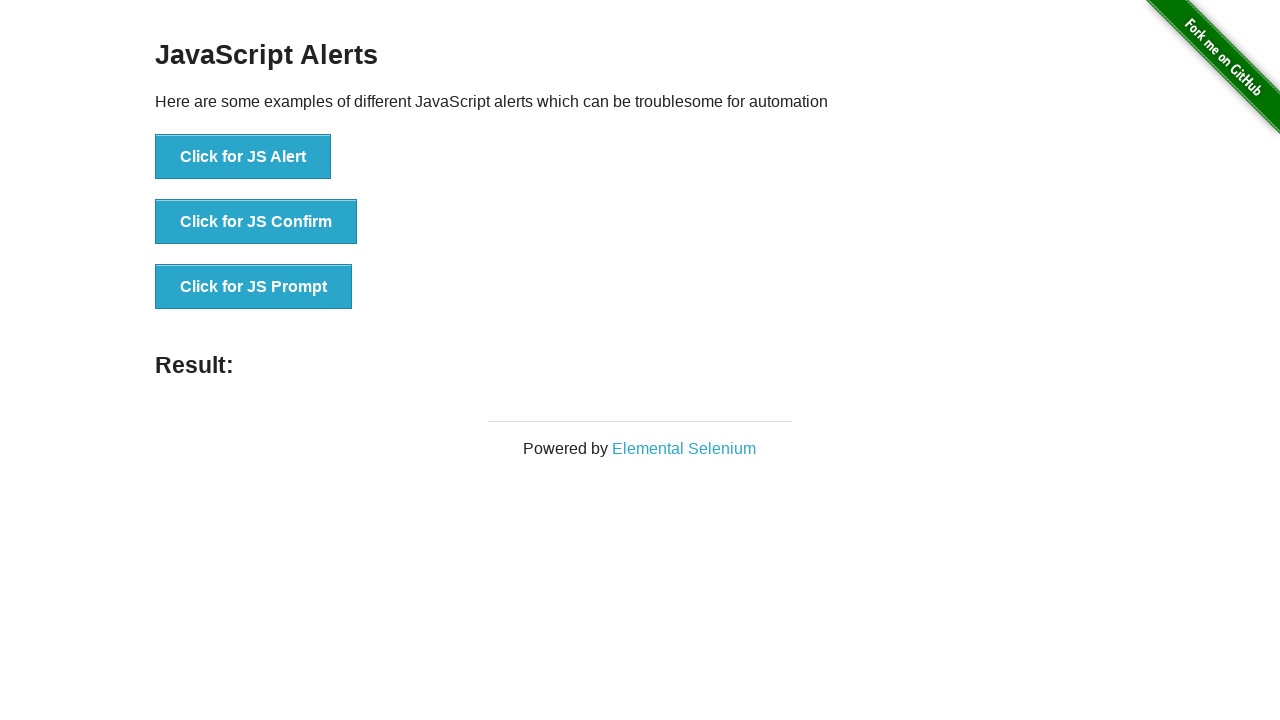

Set up dialog handler to dismiss confirmation alerts
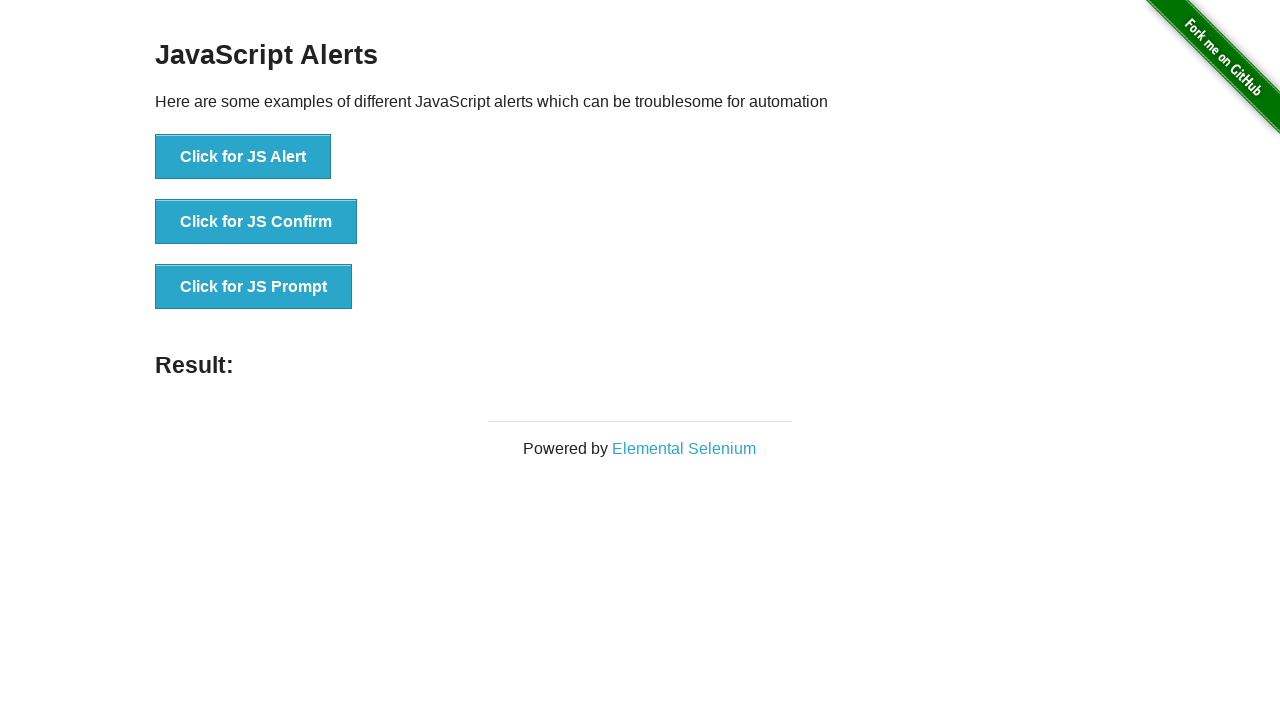

Clicked button to trigger JS confirmation alert at (256, 222) on xpath=//button[normalize-space()='Click for JS Confirm']
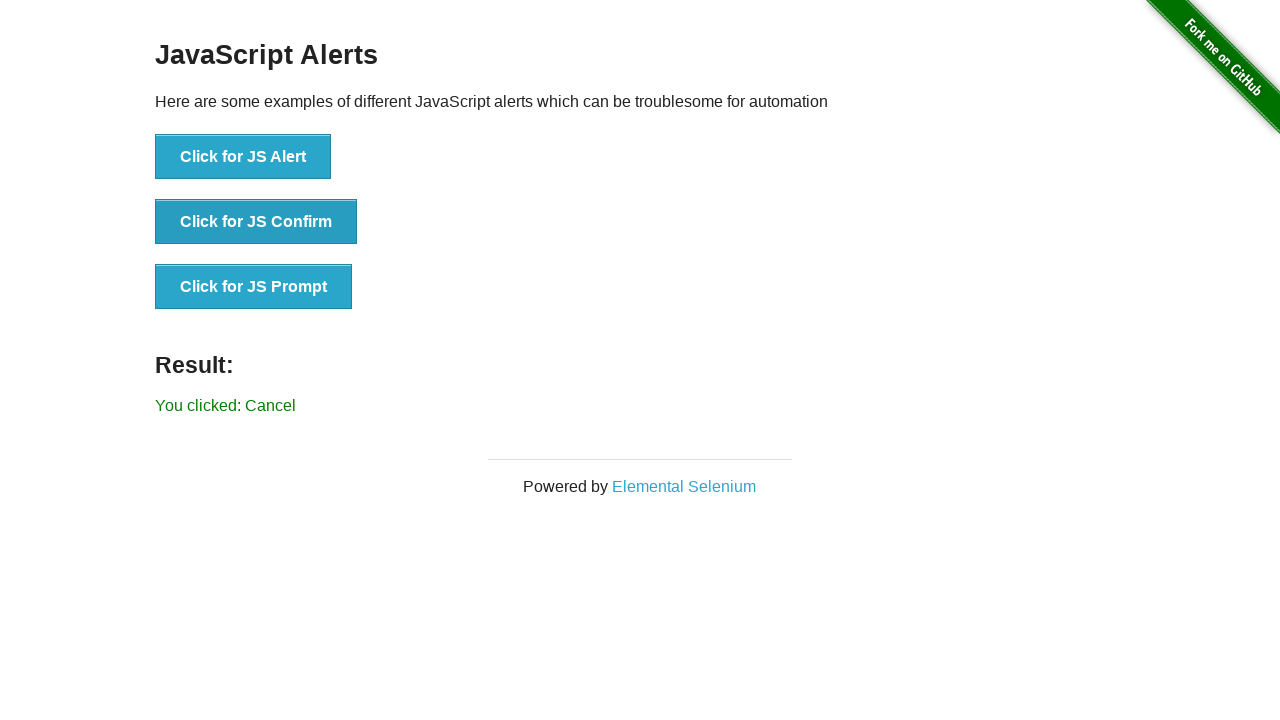

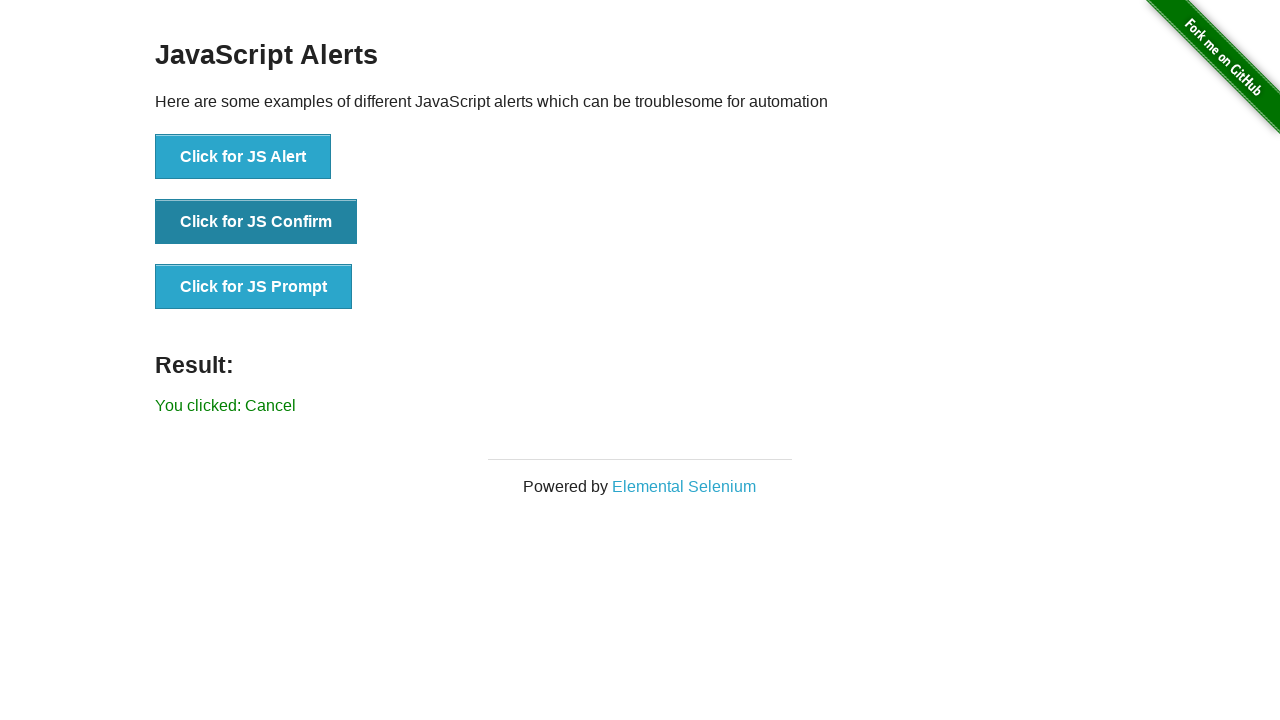